Tests clicking the "Start Practicing" button on the Syntax Projects homepage

Starting URL: https://syntaxprojects.com/index.php

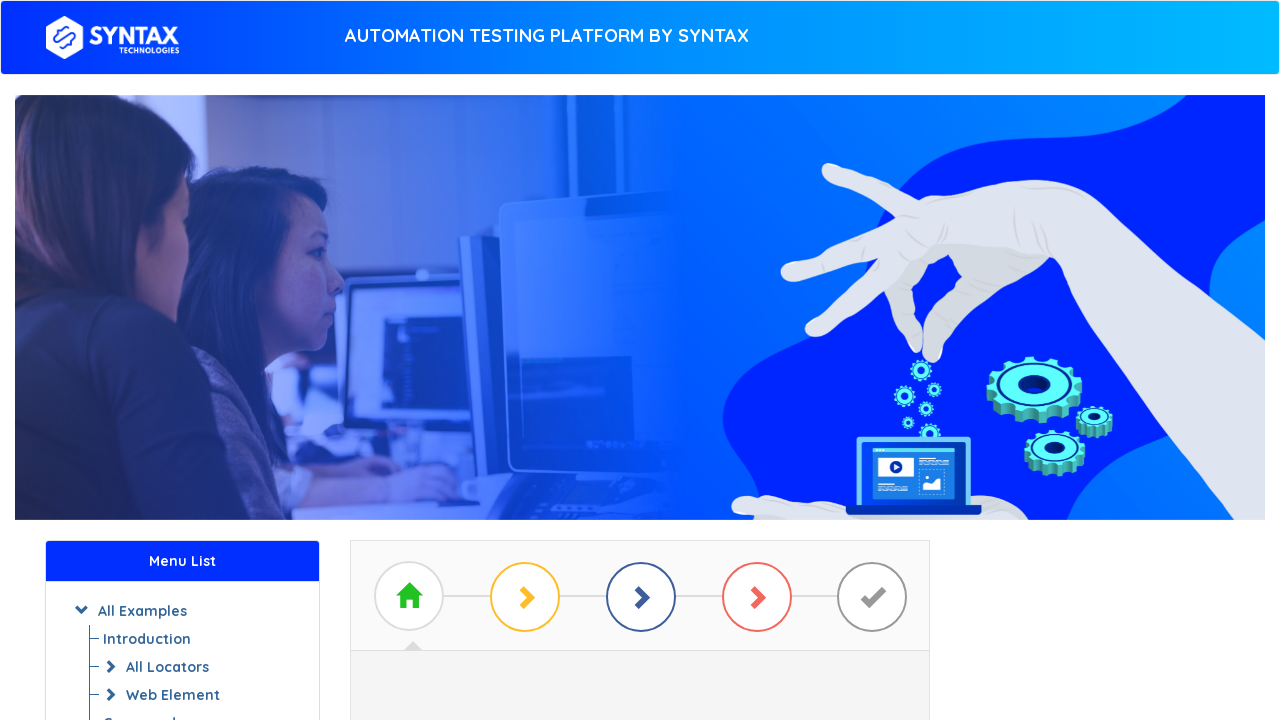

Clicked the 'Start Practicing' button at (640, 372) on #btn_basic_example
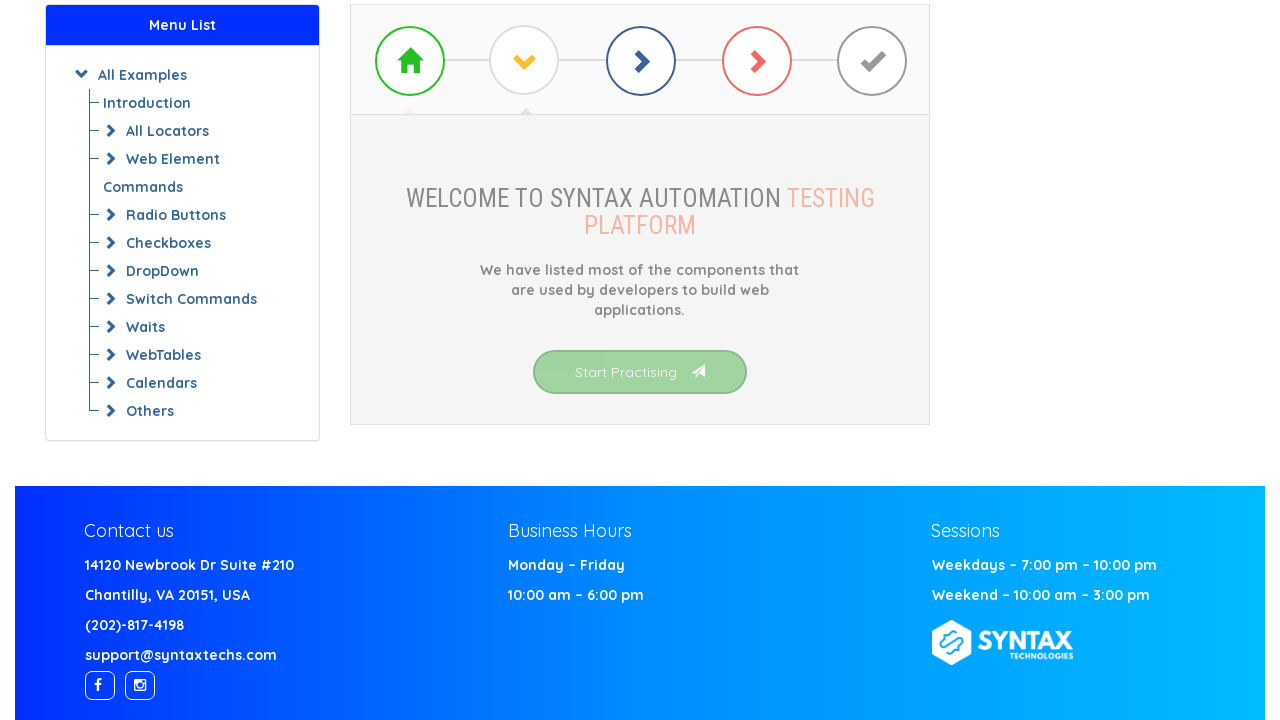

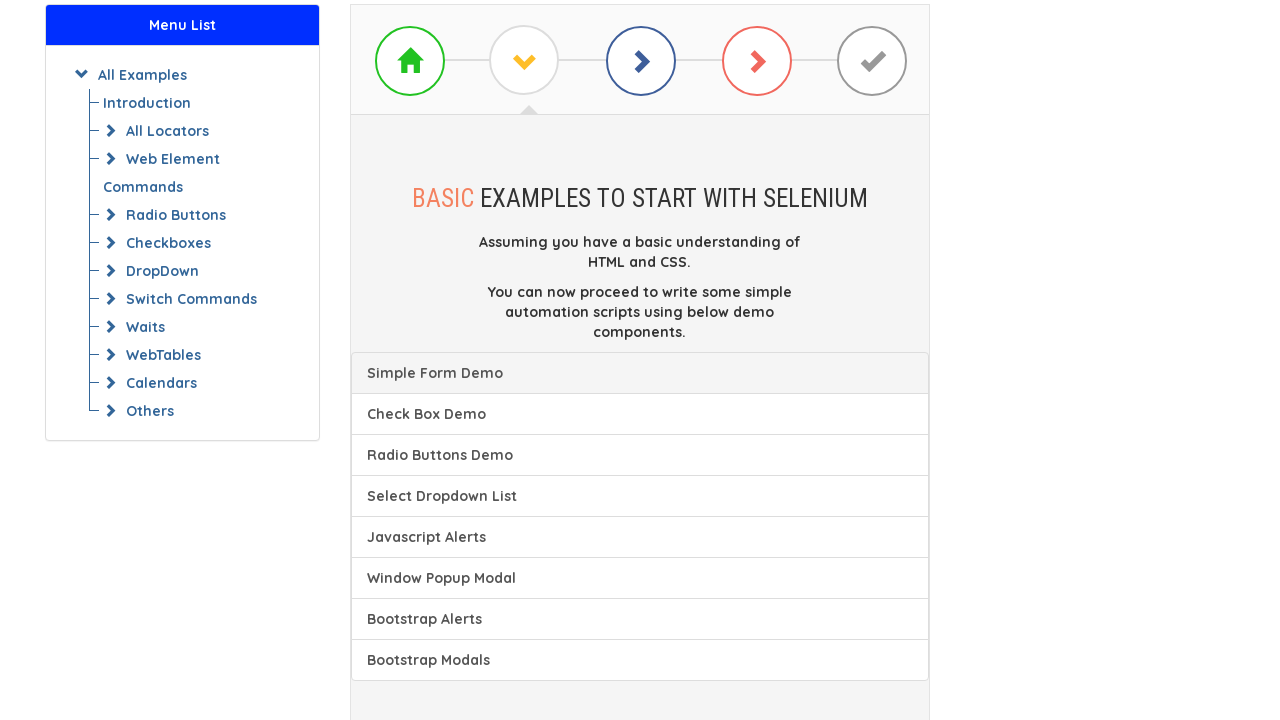